Tests handling multiple browser pages by opening two pages in the same context and navigating to different URLs.

Starting URL: https://opensource-demo.orangehrmlive.com/

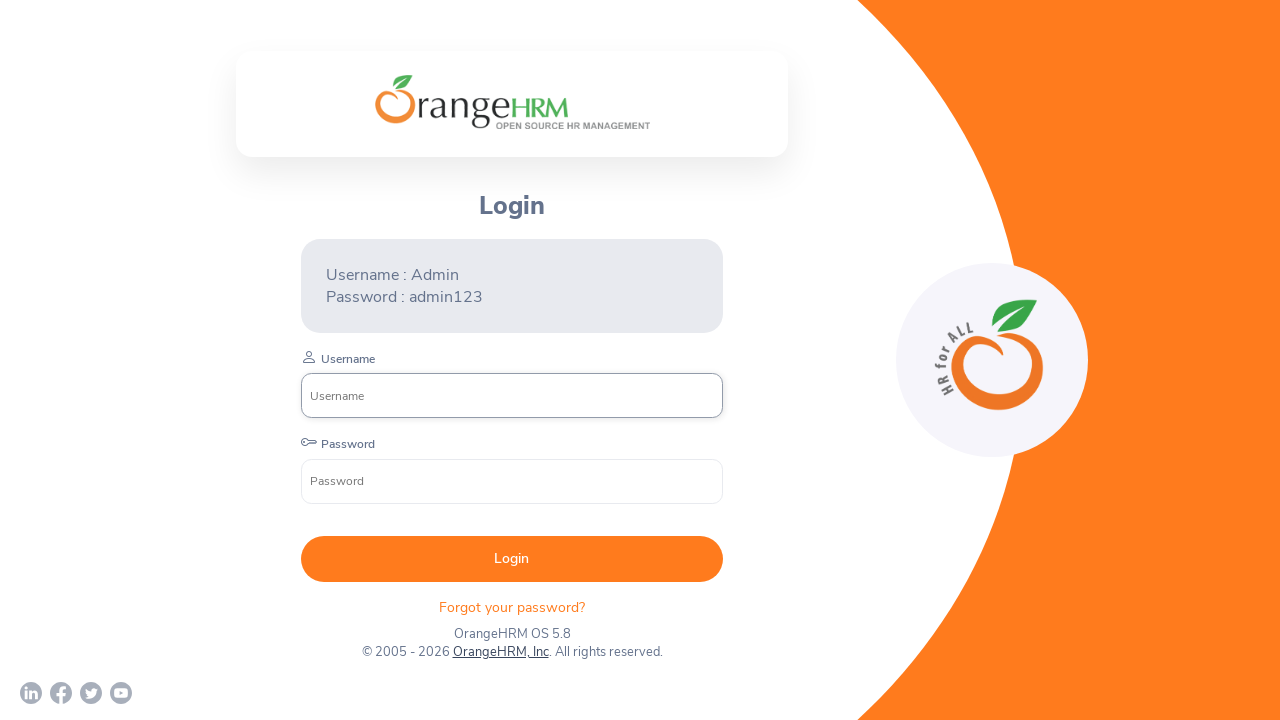

Created a new page in the same context
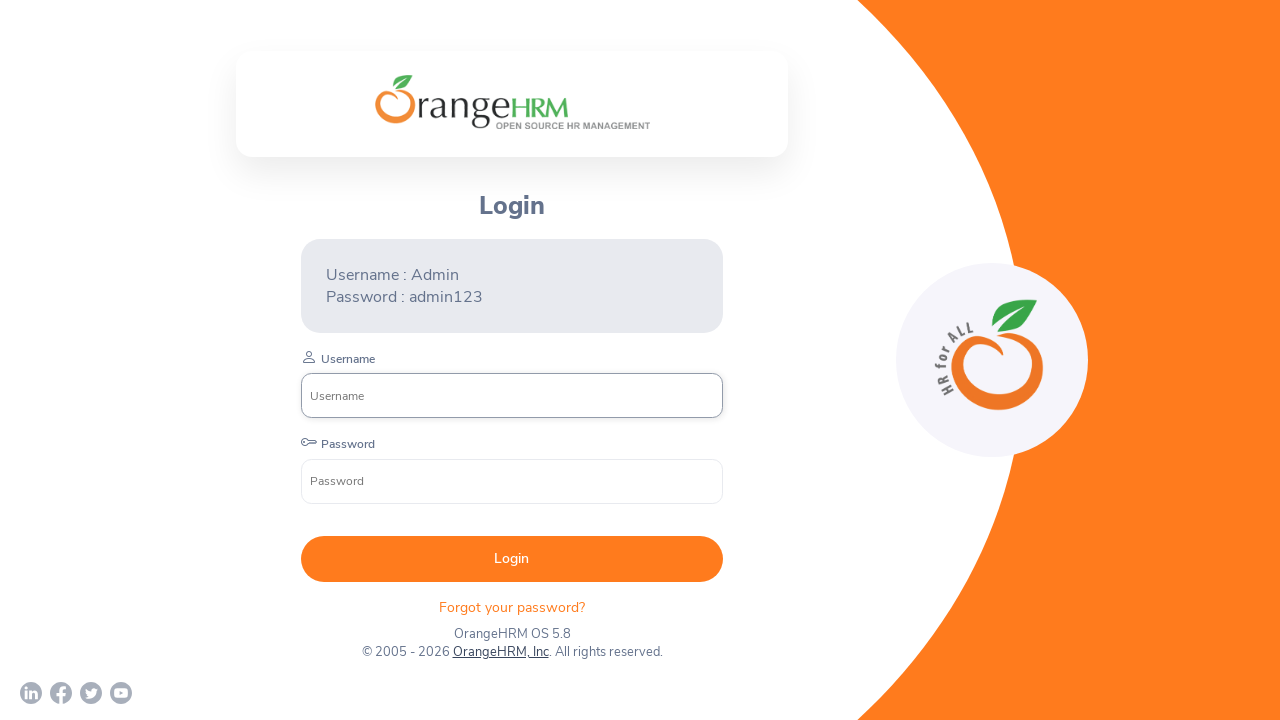

Navigated second page to https://www.orangehrm.com/
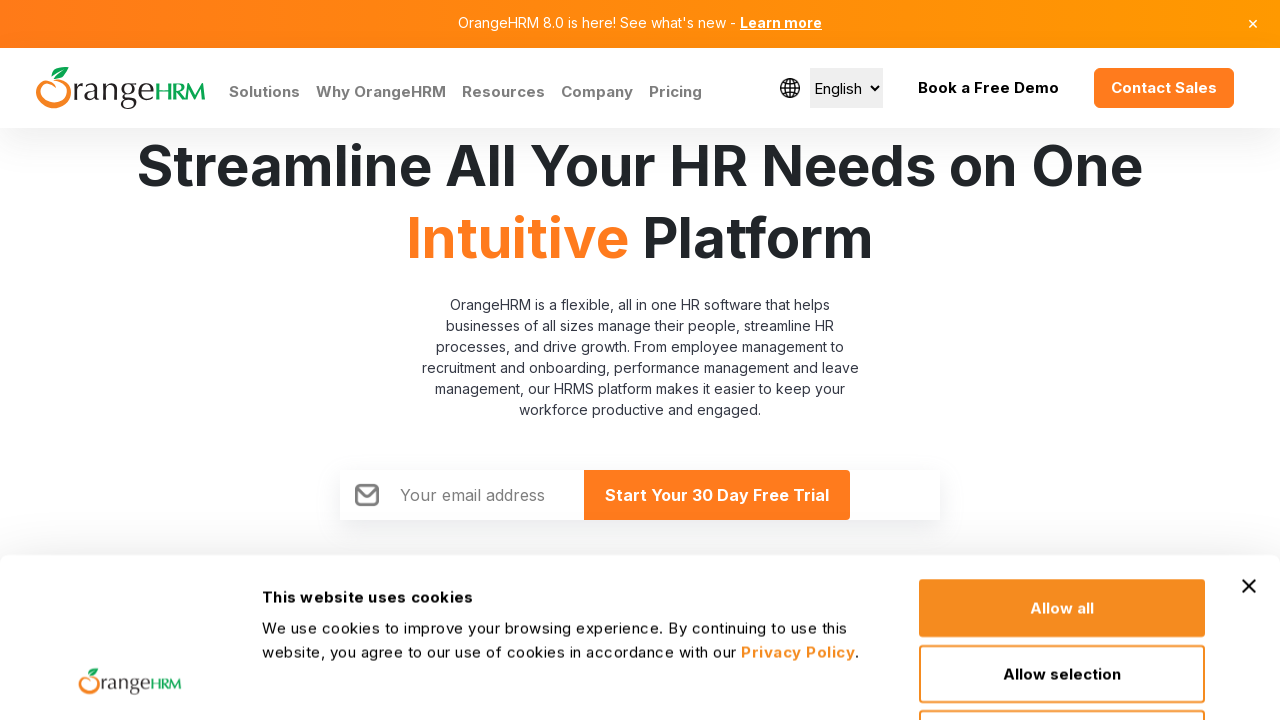

Retrieved all pages from context to verify both pages are open
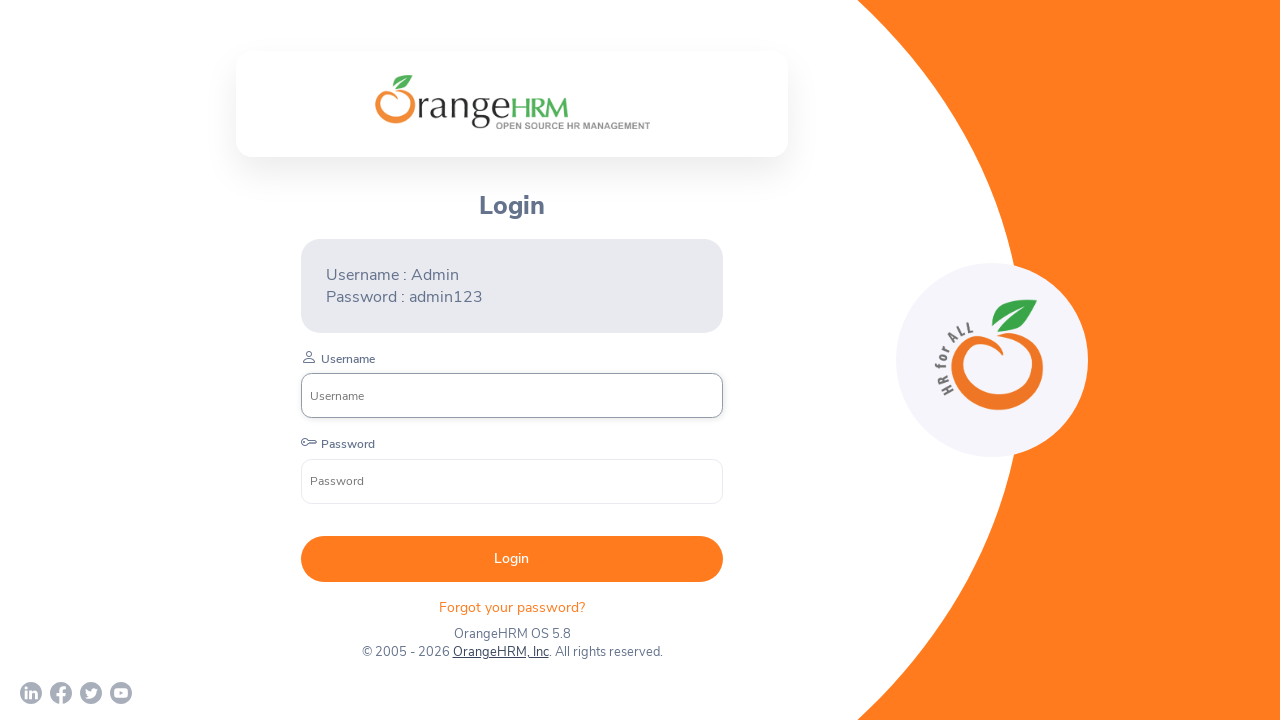

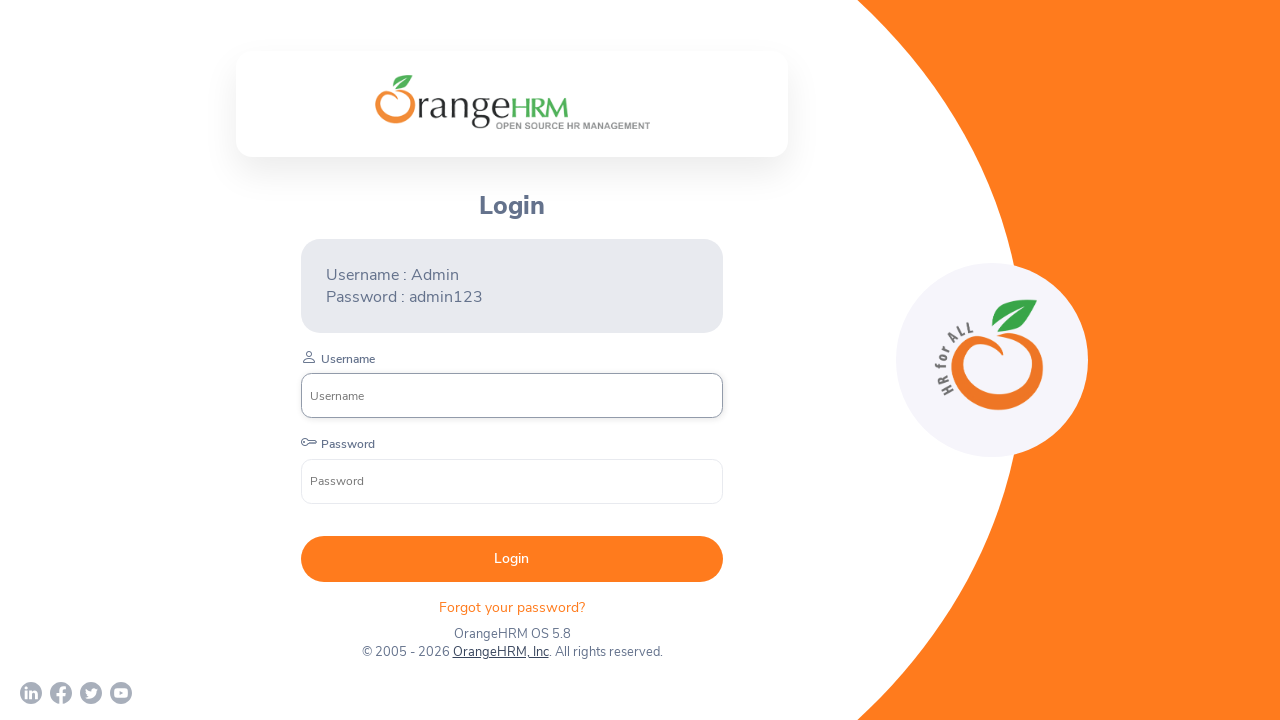